Tests scrolling by a specific amount by scrolling down the full height of the page body

Starting URL: https://www.selenium.dev/selenium/web/scrolling_tests/page_with_tall_frame.html

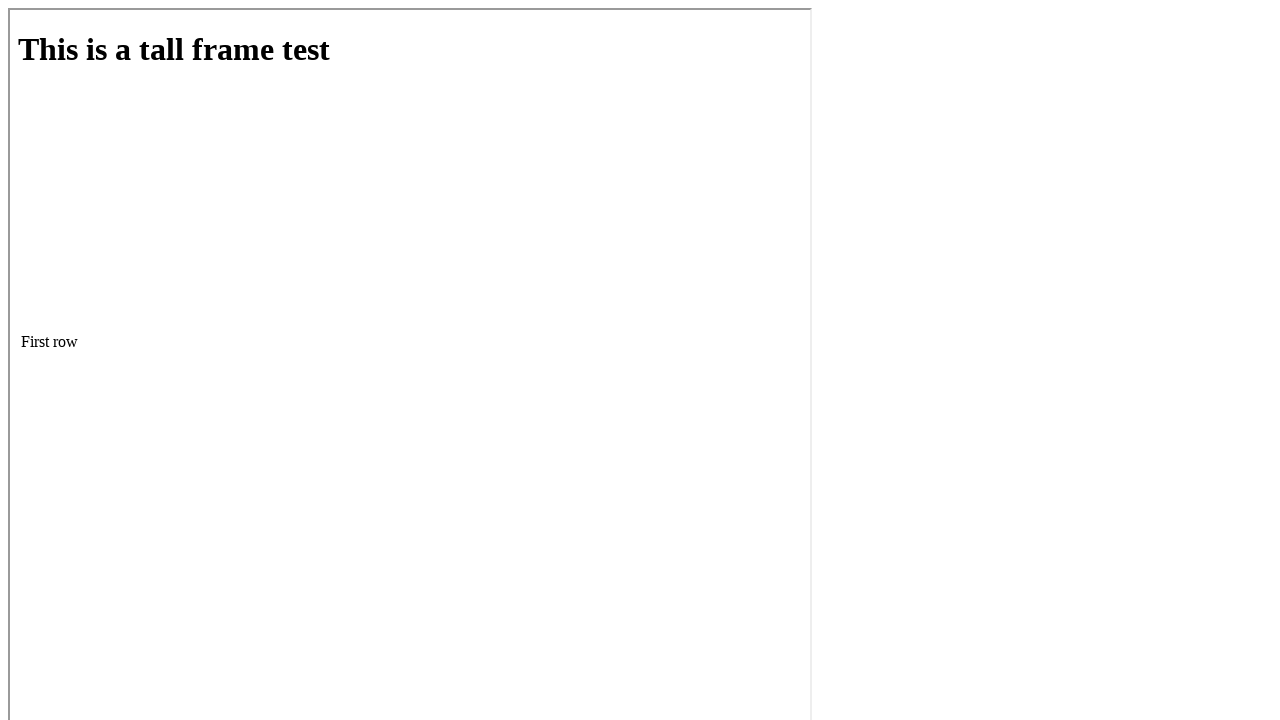

Located body element
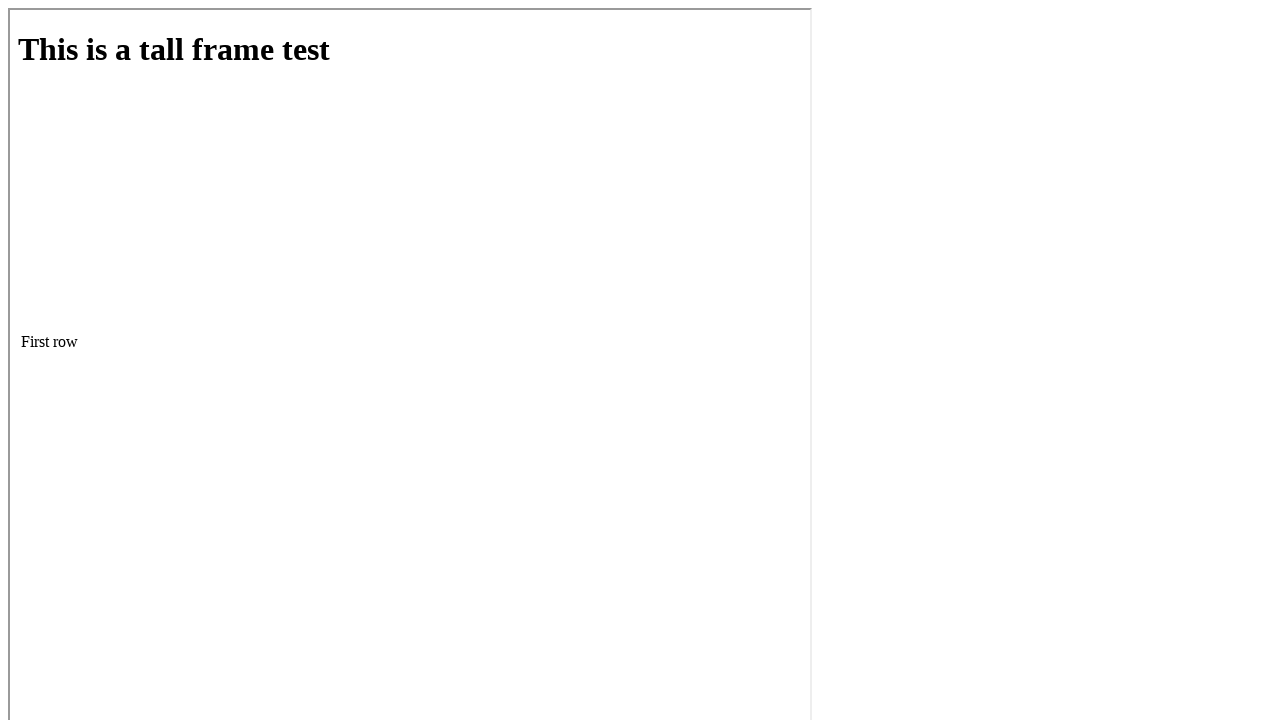

Retrieved body element bounding box
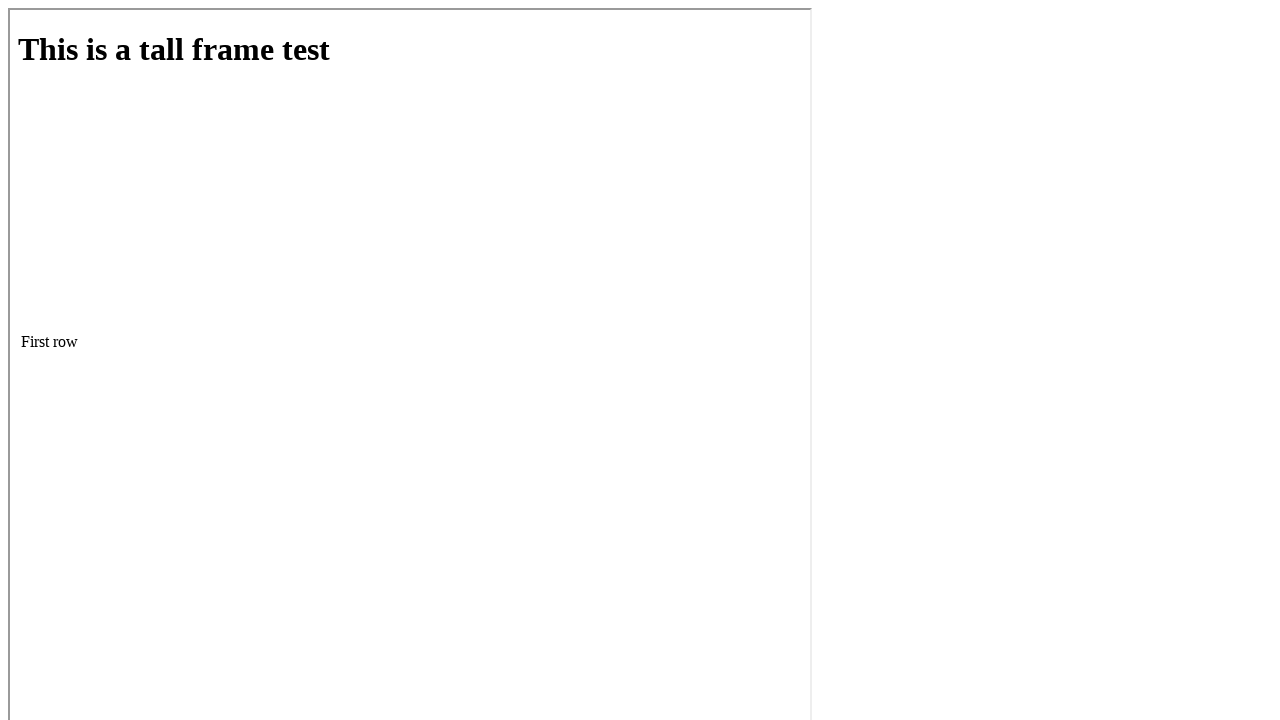

Calculated body height: 2508px
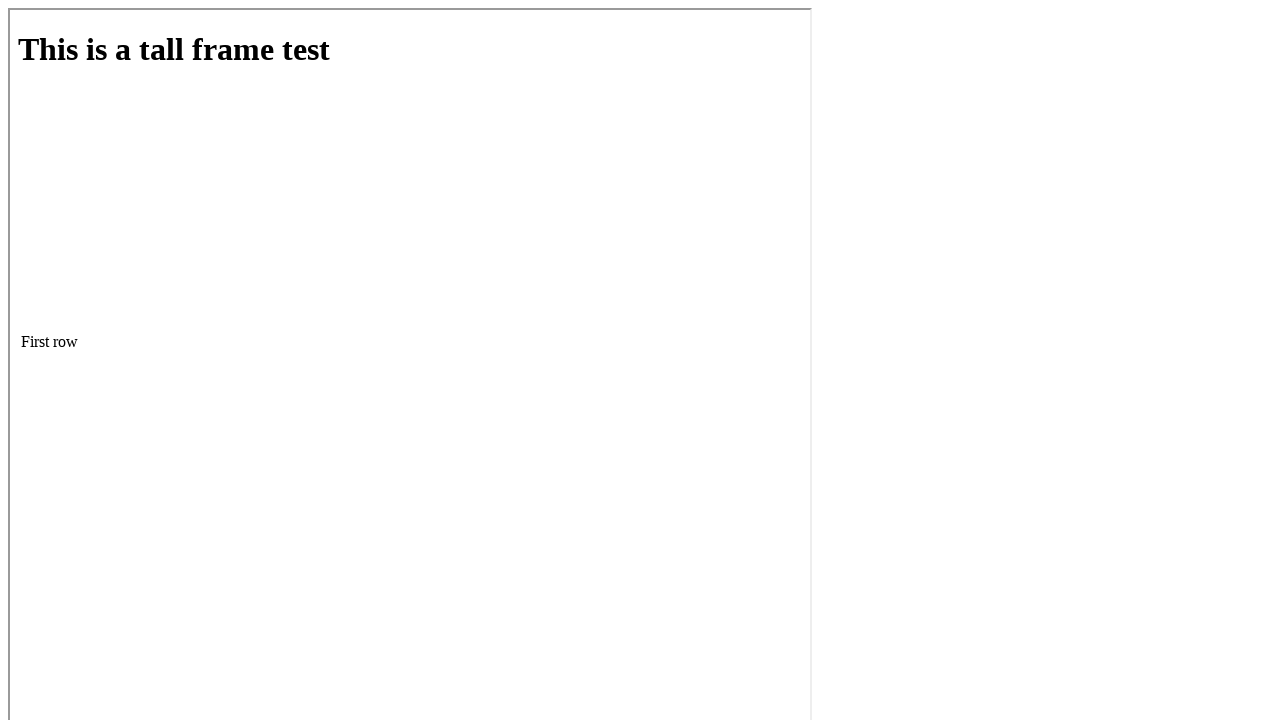

Scrolled down by 2508px (full body height)
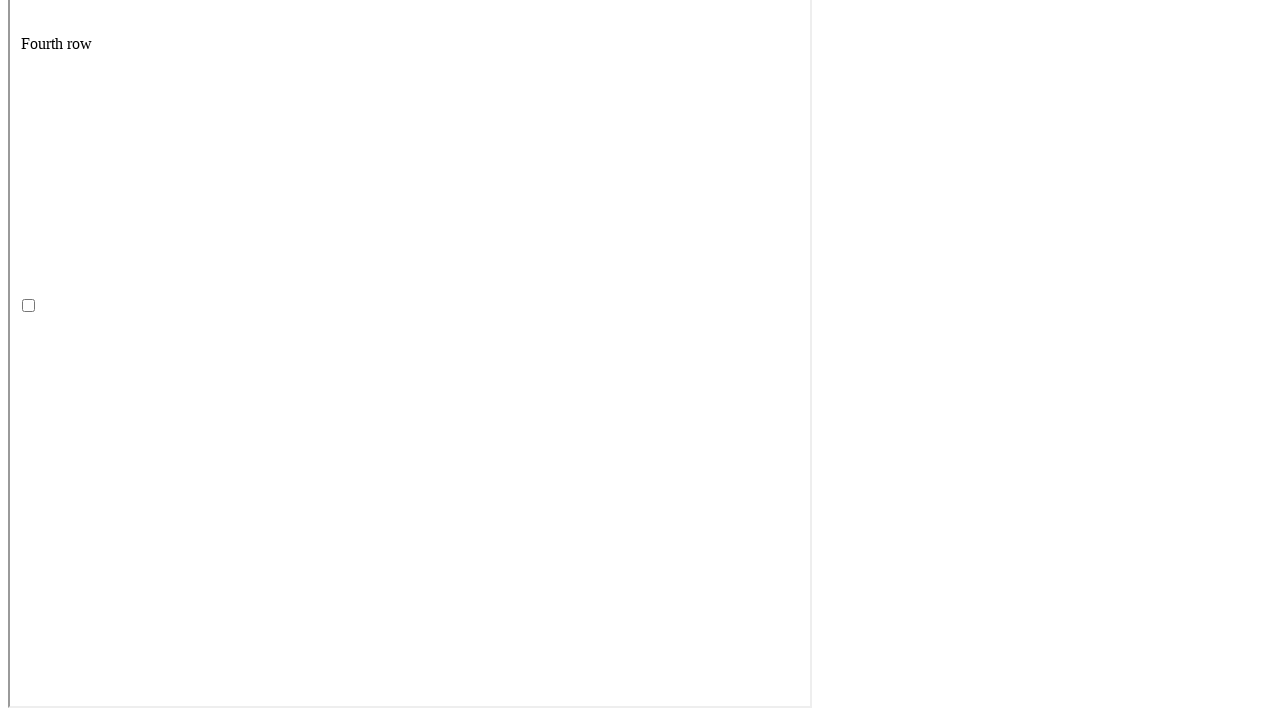

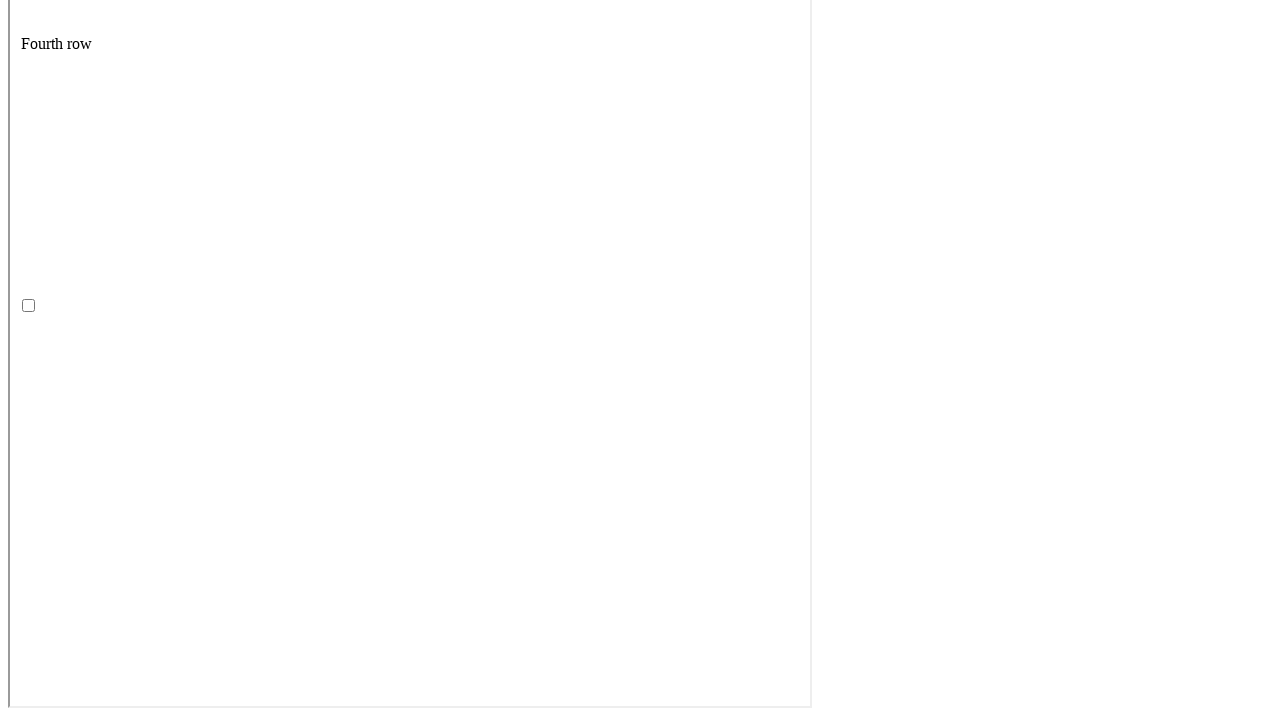